Tests jQuery UI custom dropdown by selecting different number options and verifying the selected values are displayed

Starting URL: https://jqueryui.com/resources/demos/selectmenu/default.html

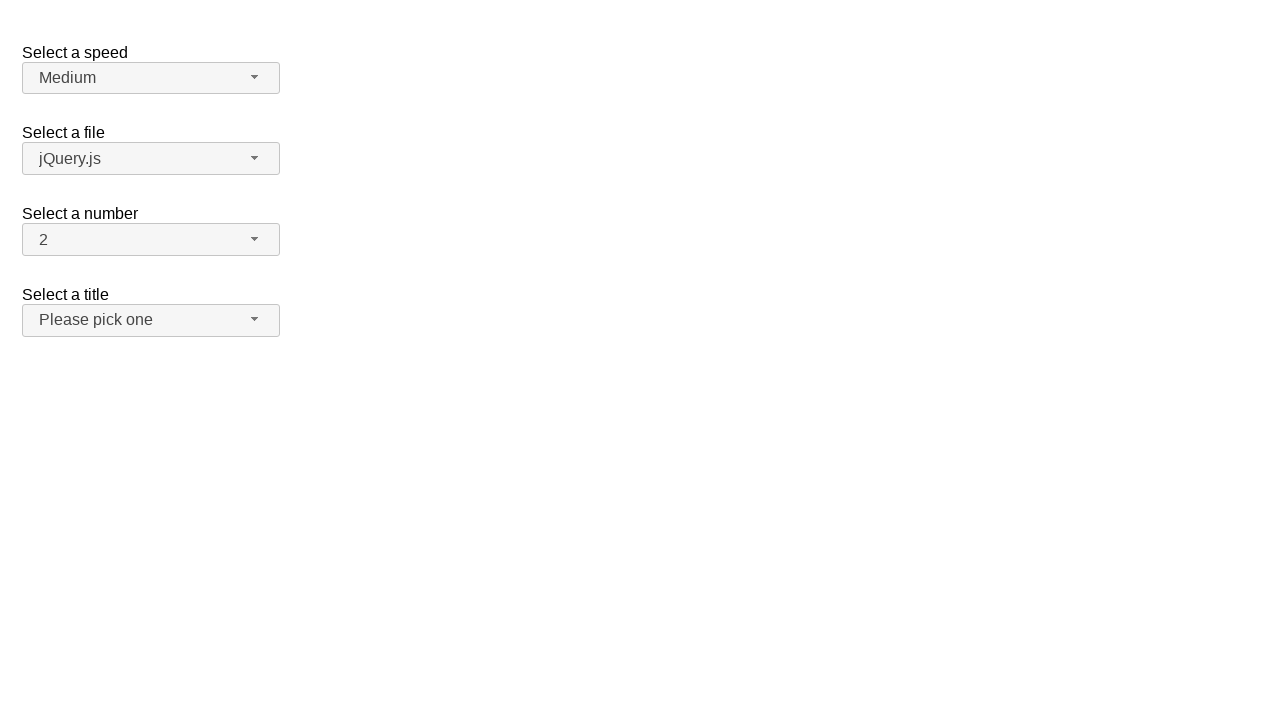

Clicked number dropdown button to open menu at (151, 240) on xpath=//span[@id='number-button']
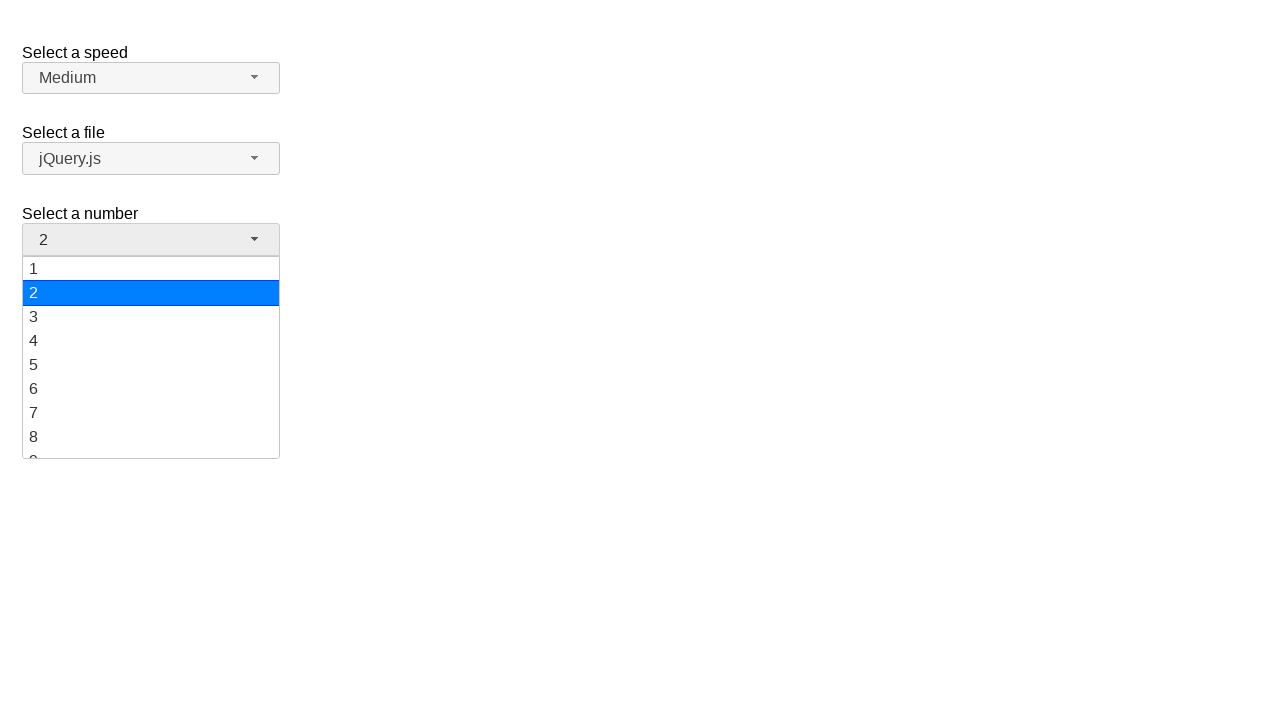

Selected option 5 from the dropdown menu at (151, 365) on xpath=//ul[@id='number-menu']//li[@class='ui-menu-item']//div[text()='5']
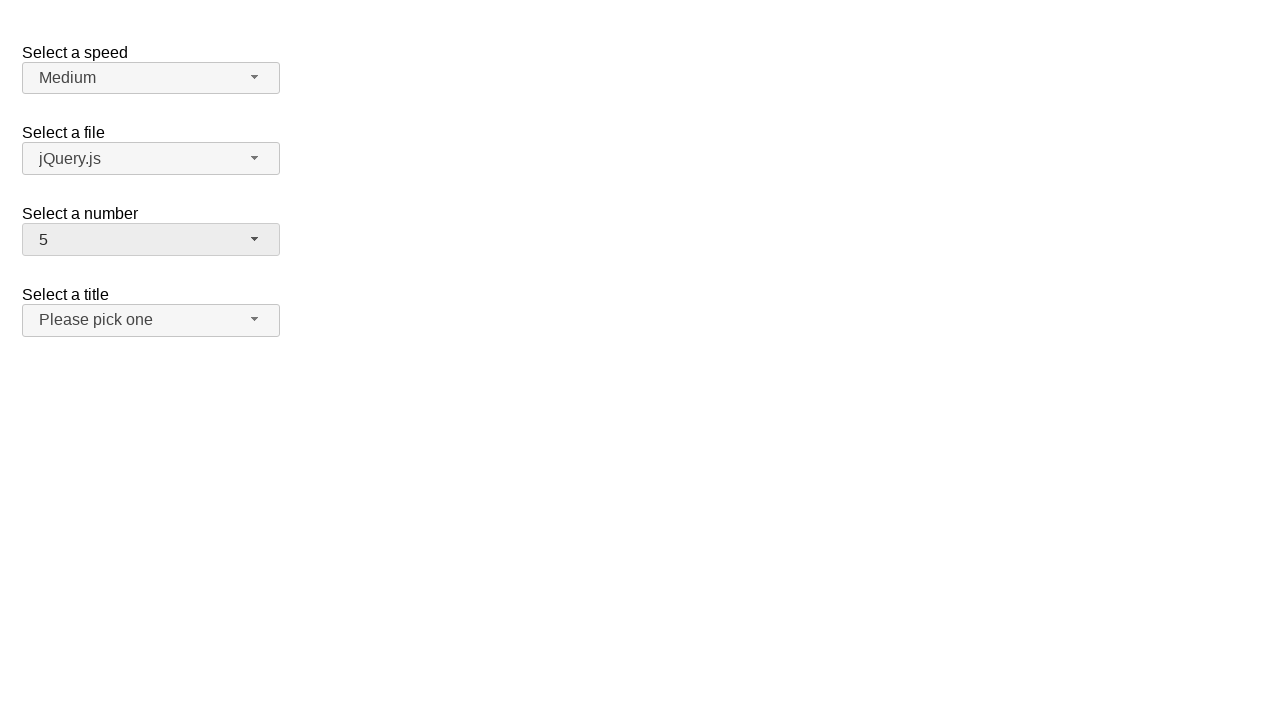

Waited 2 seconds for UI update
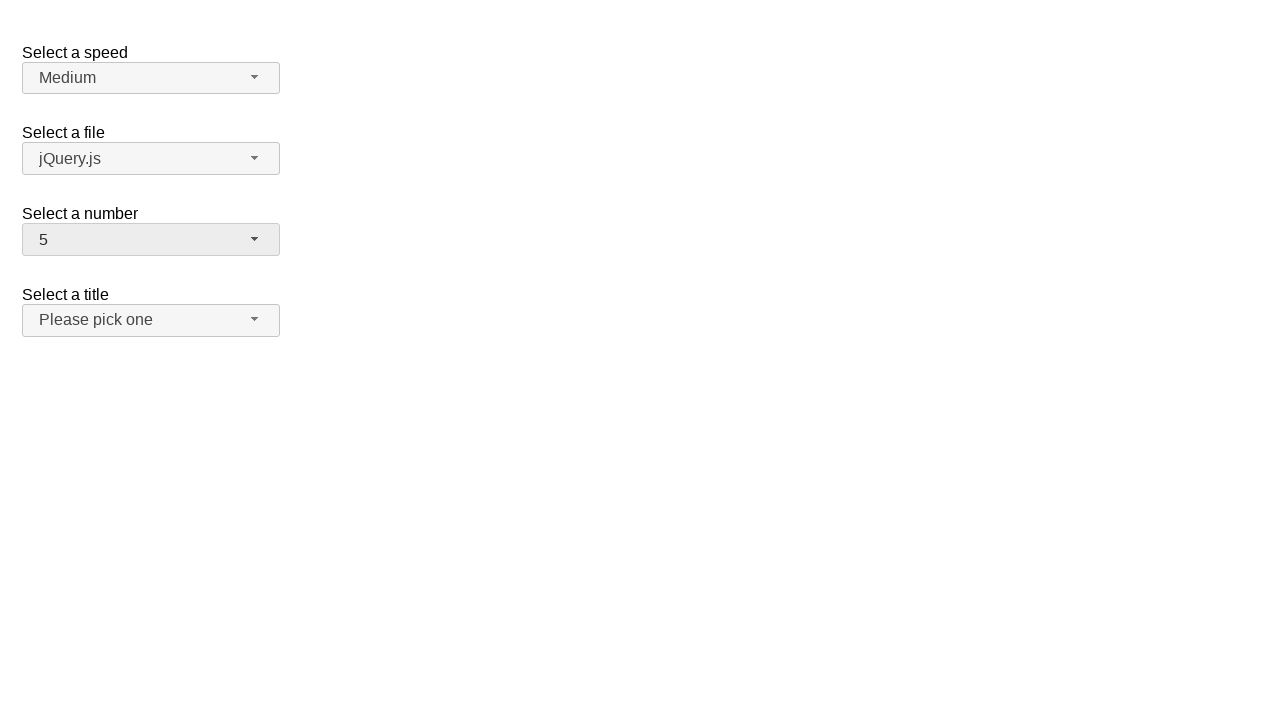

Verified that option 5 is displayed in the dropdown button
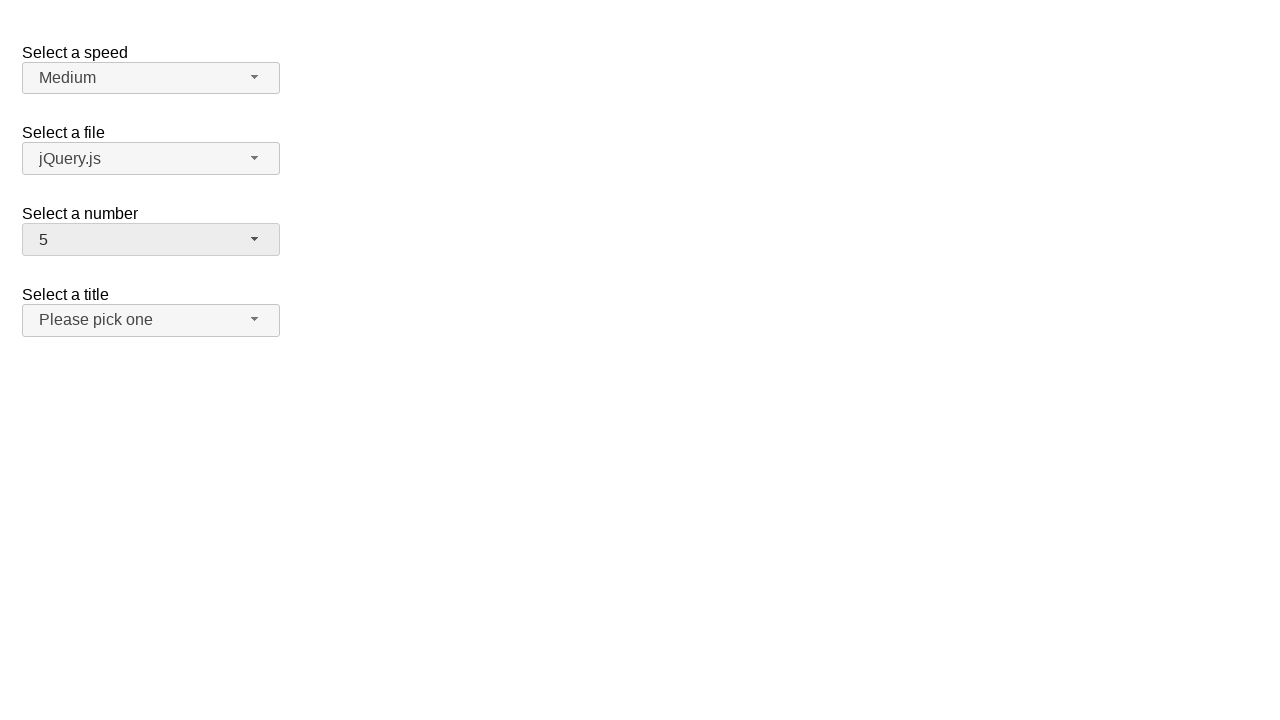

Clicked number dropdown button to open menu at (151, 240) on xpath=//span[@id='number-button']
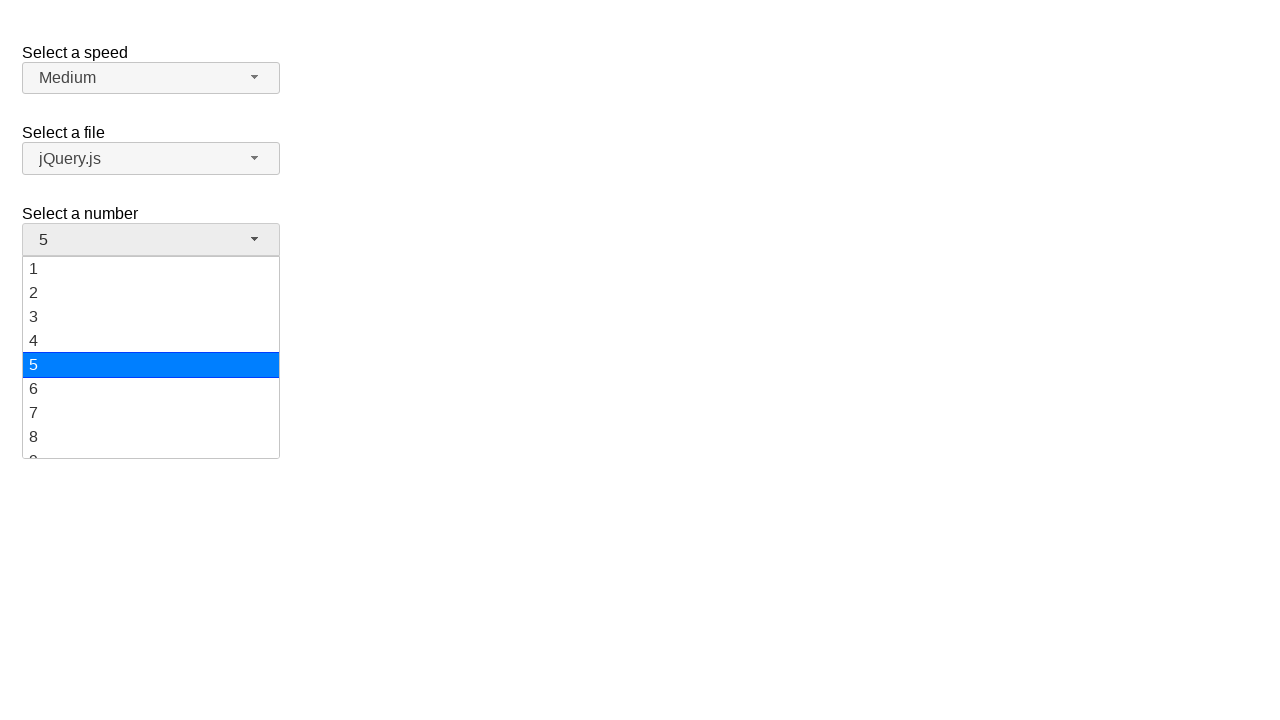

Selected option 19 from the dropdown menu at (151, 445) on xpath=//ul[@id='number-menu']//li[@class='ui-menu-item']//div[text()='19']
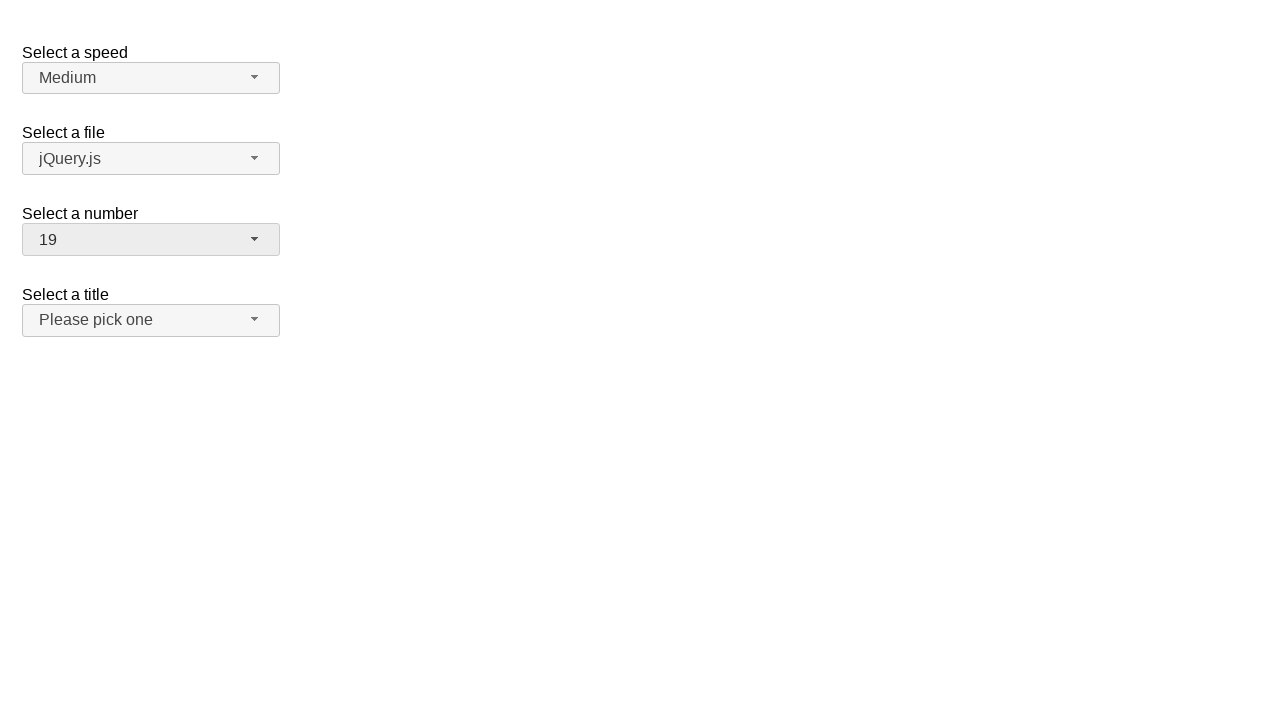

Waited 2 seconds for UI update
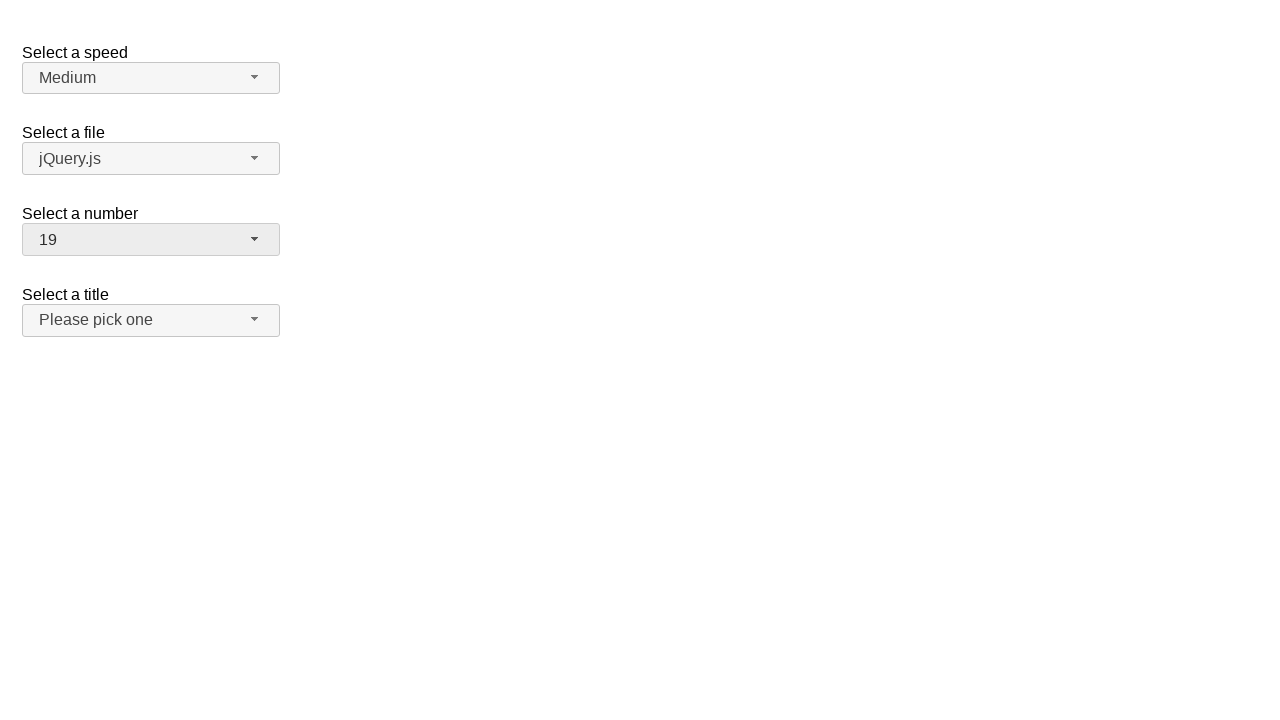

Verified that option 19 is displayed in the dropdown button
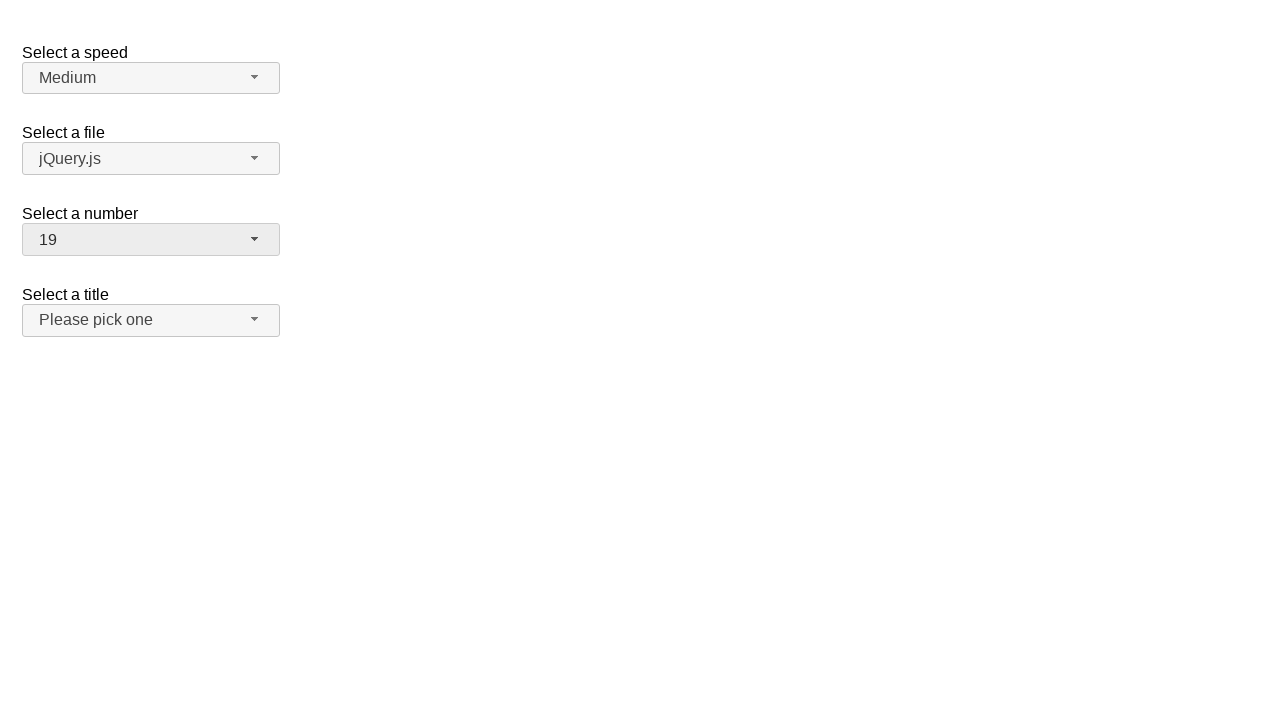

Clicked number dropdown button to open menu at (151, 240) on xpath=//span[@id='number-button']
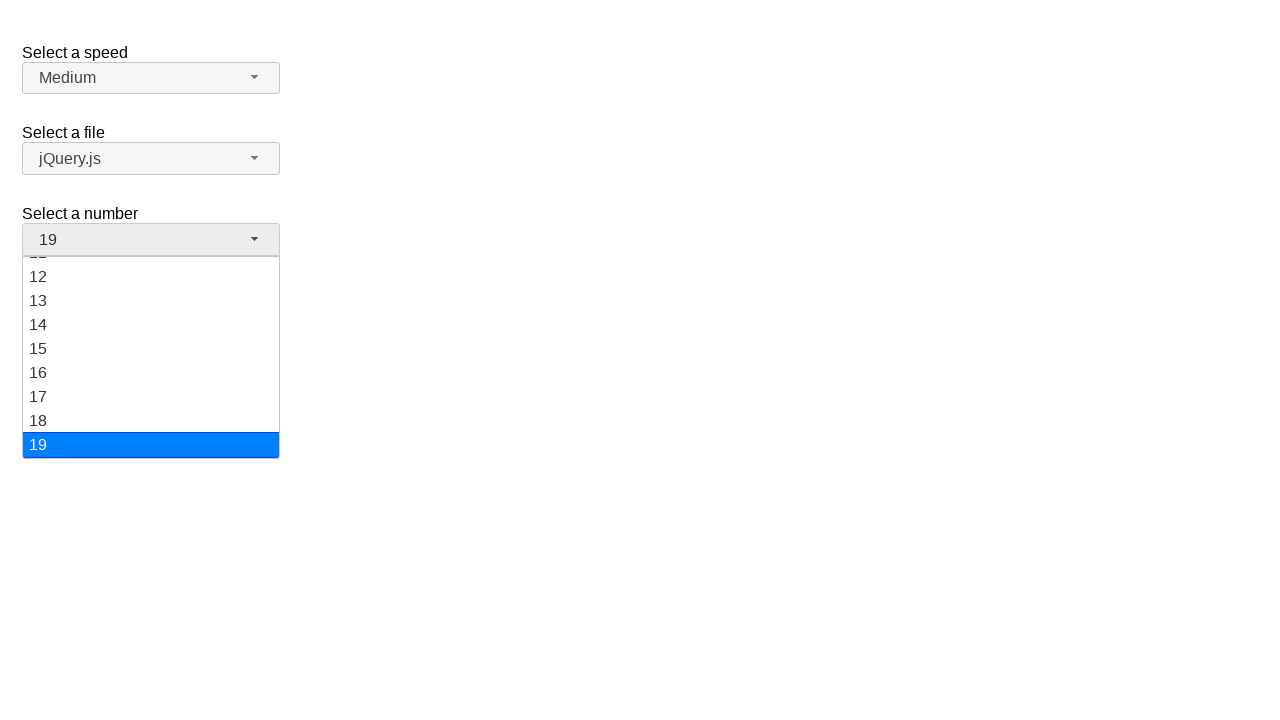

Selected option 3 from the dropdown menu at (151, 317) on xpath=//ul[@id='number-menu']//li[@class='ui-menu-item']//div[text()='3']
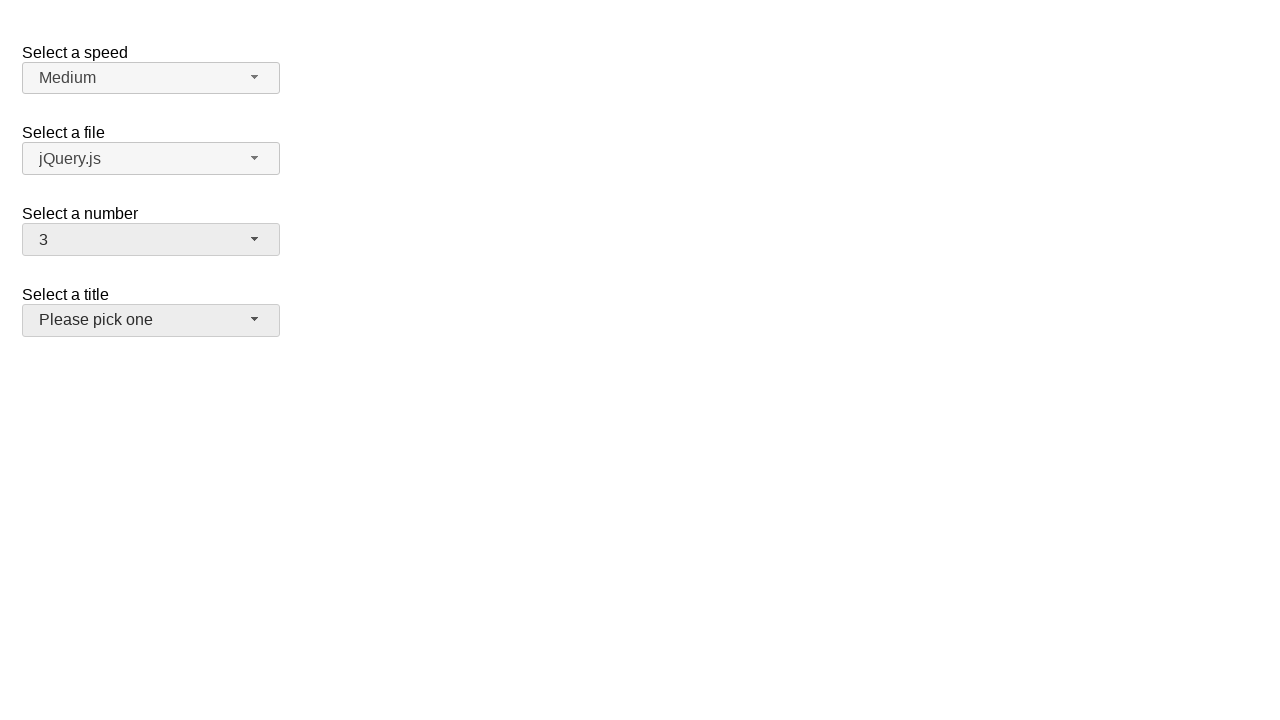

Waited 2 seconds for UI update
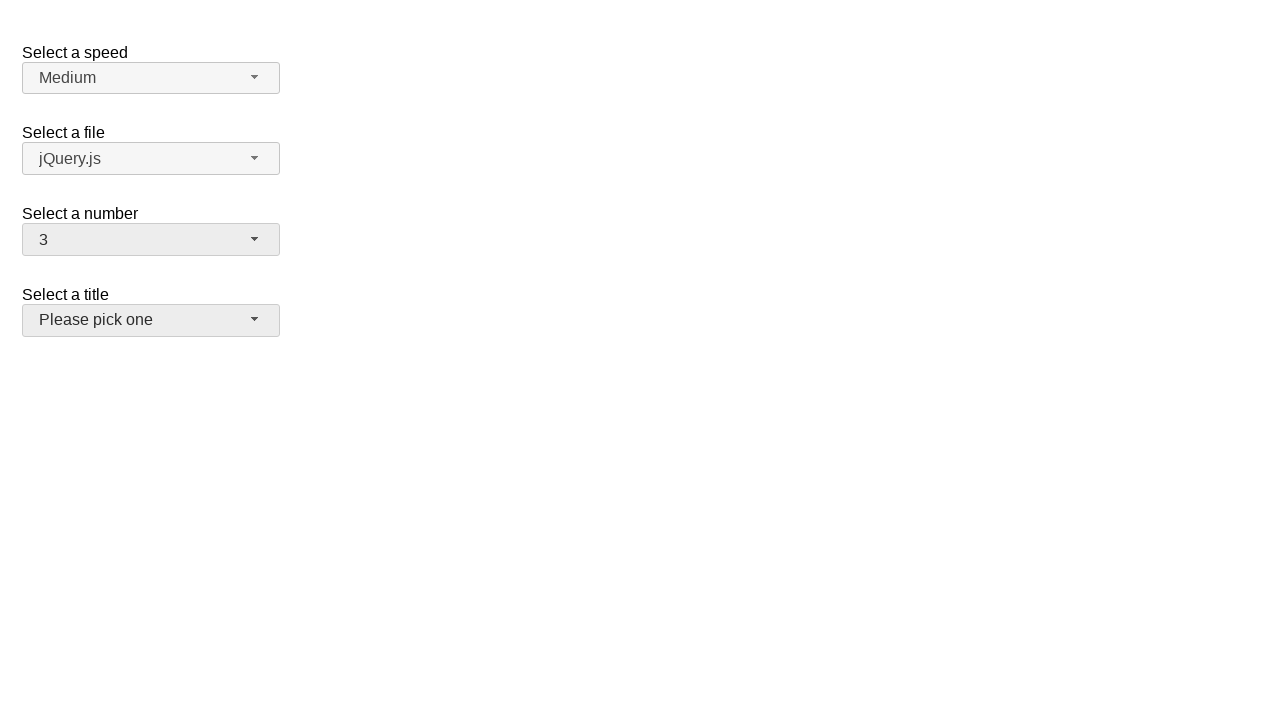

Verified that option 3 is displayed in the dropdown button
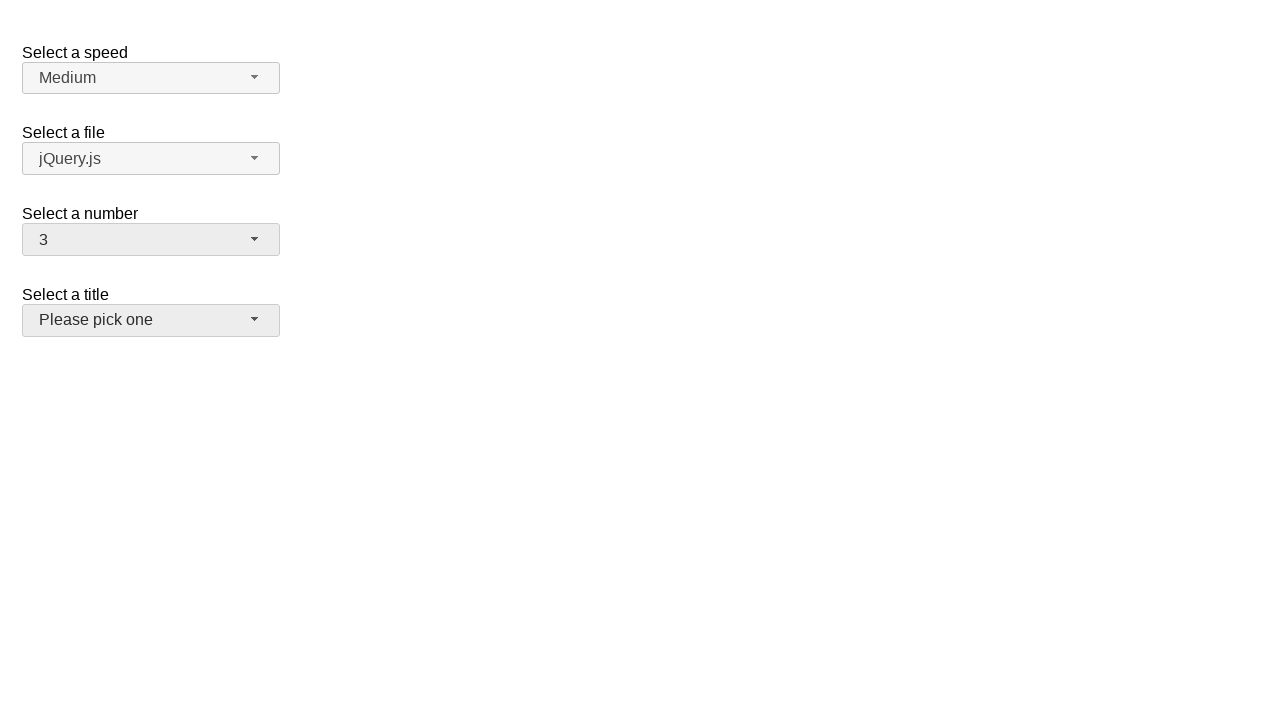

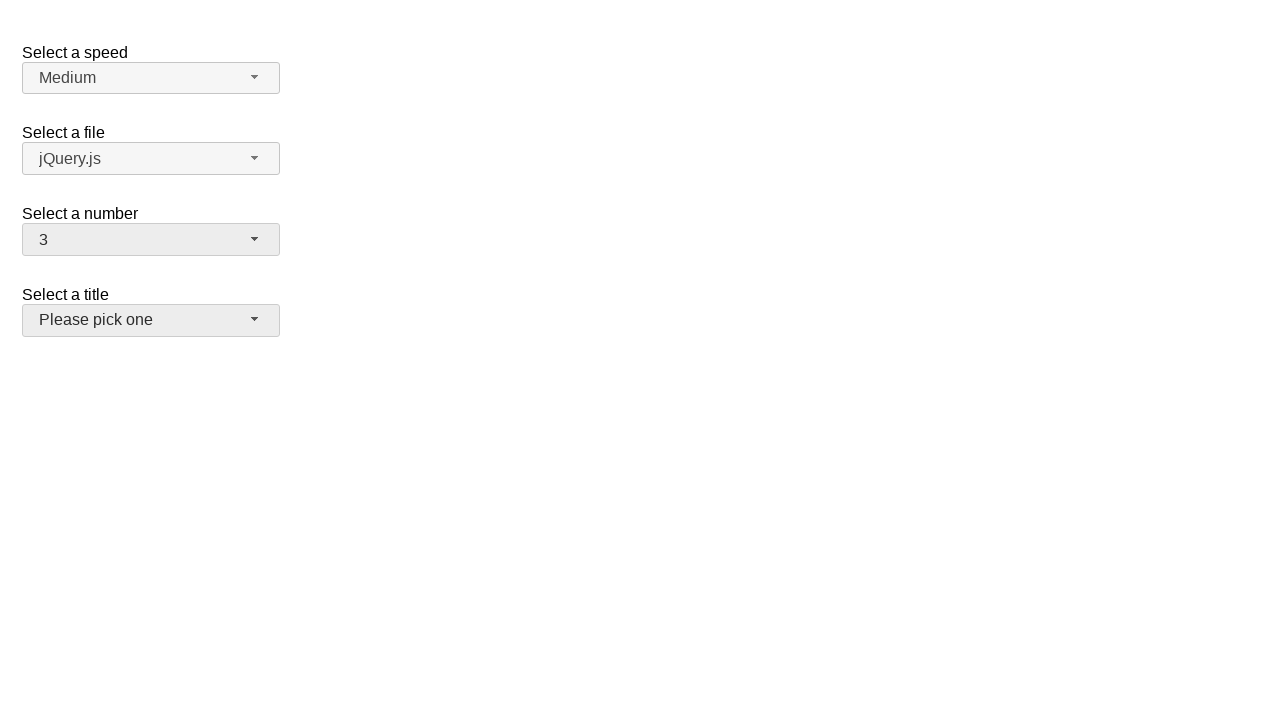